Tests autocomplete functionality by typing "uni" in a country search box, selecting "United Kingdom" from the suggestions, submitting the form, and verifying the result contains the selected country.

Starting URL: https://testcenter.techproeducation.com/index.php?page=autocomplete

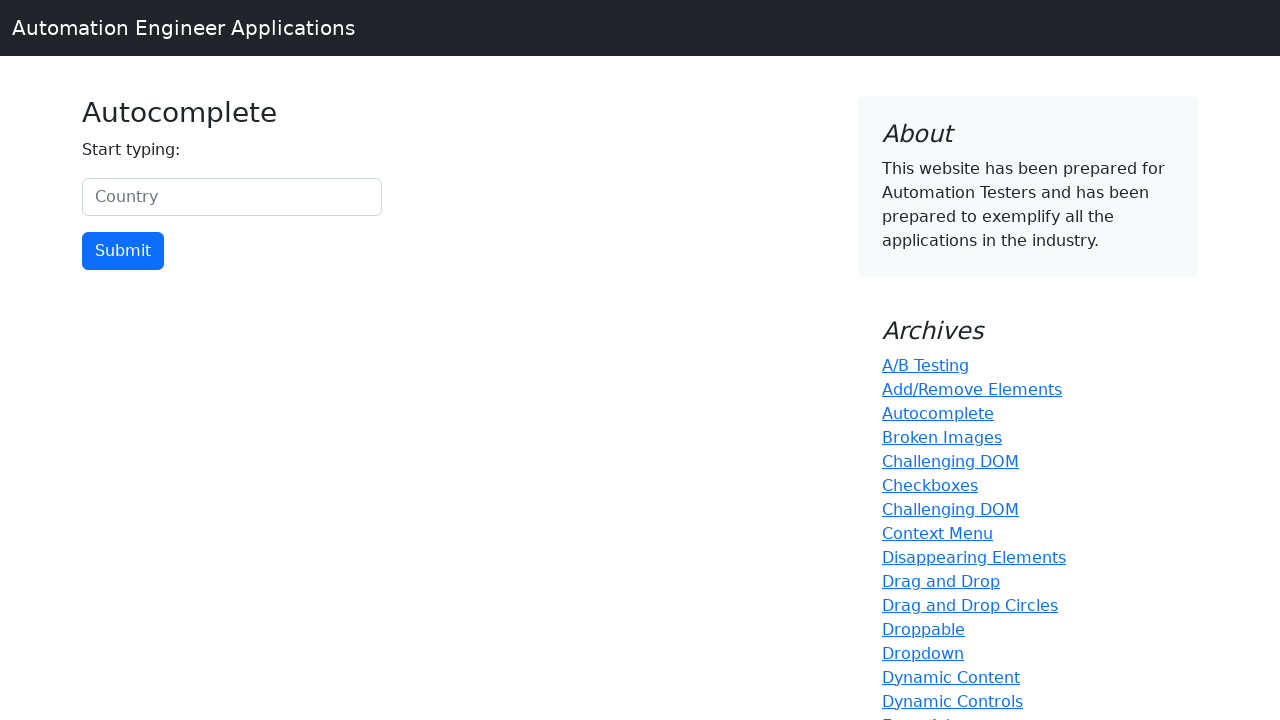

Typed 'uni' in the country autocomplete search box on #myCountry
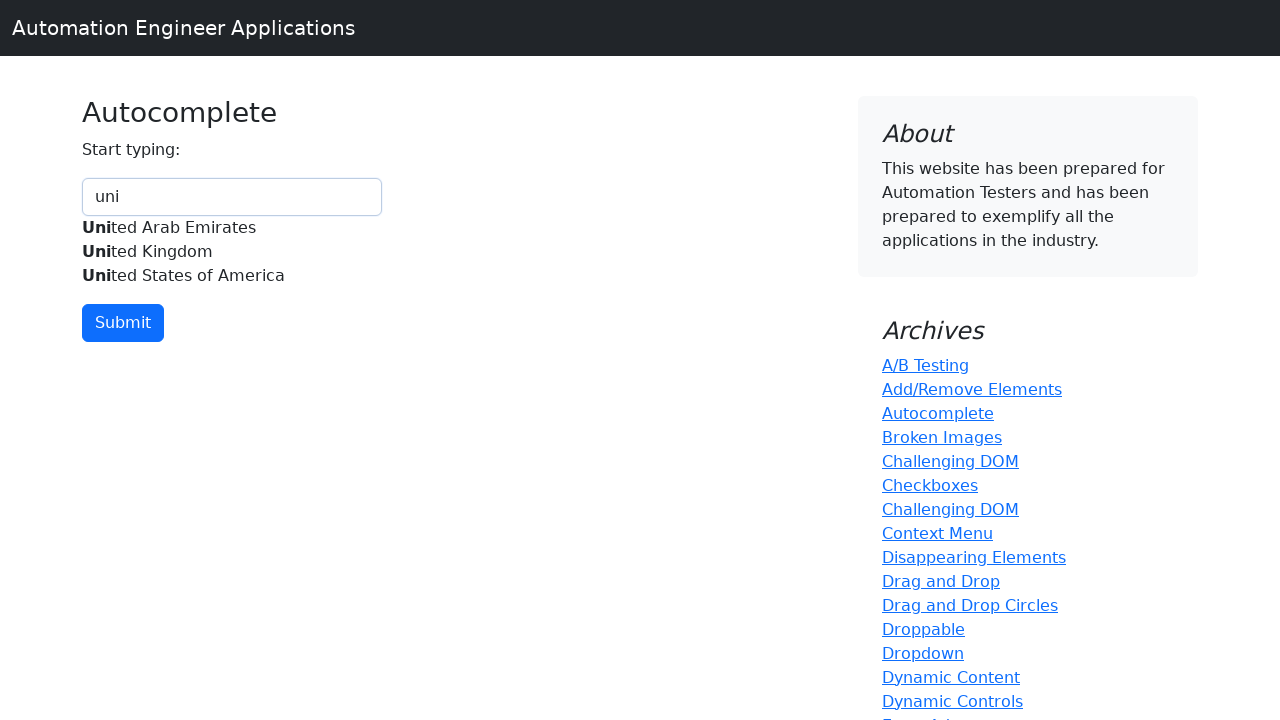

Autocomplete suggestions appeared with 'United Kingdom' option
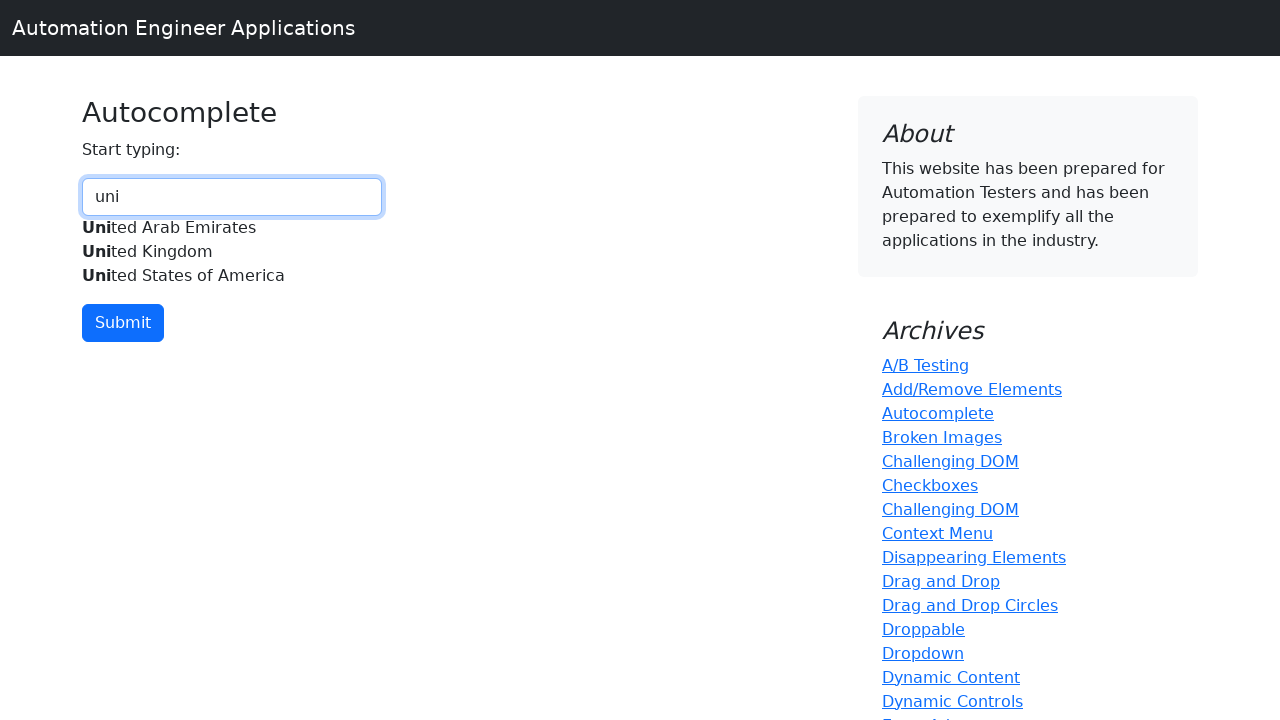

Selected 'United Kingdom' from autocomplete suggestions at (232, 252) on xpath=//div[@id='myCountryautocomplete-list']//*[.='United Kingdom']
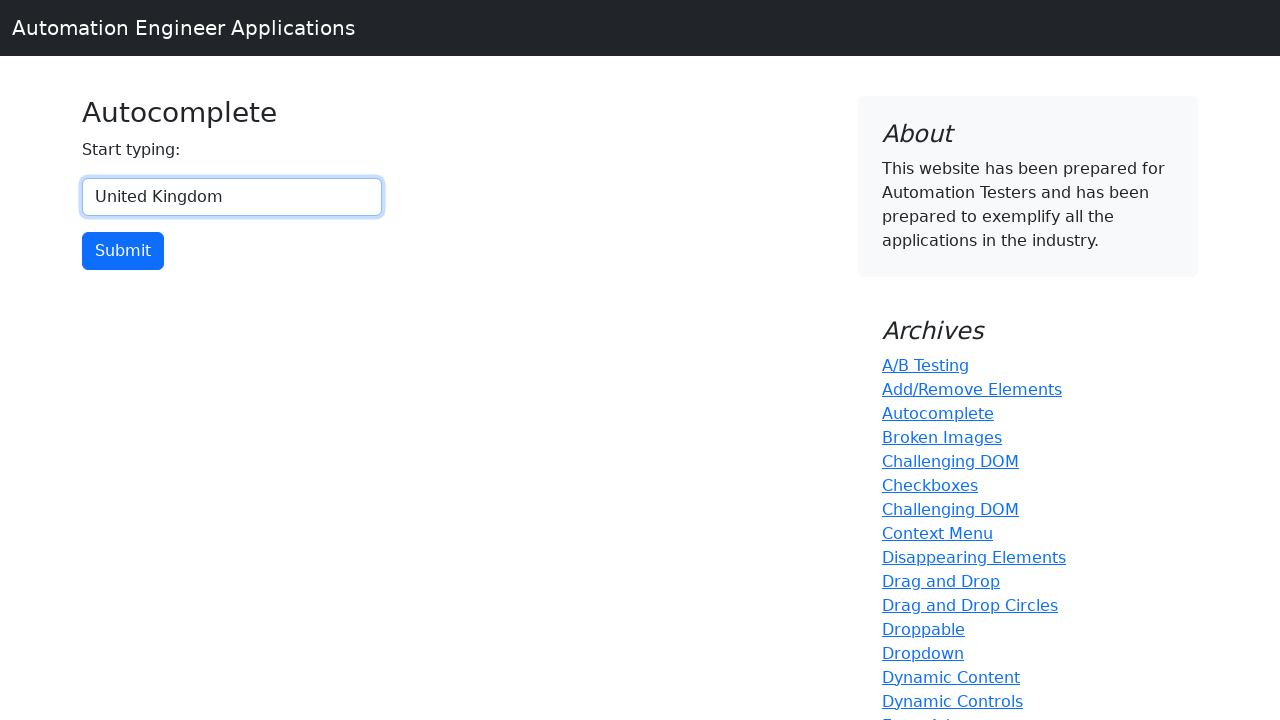

Clicked the submit button to submit the form at (123, 251) on input[type='button']
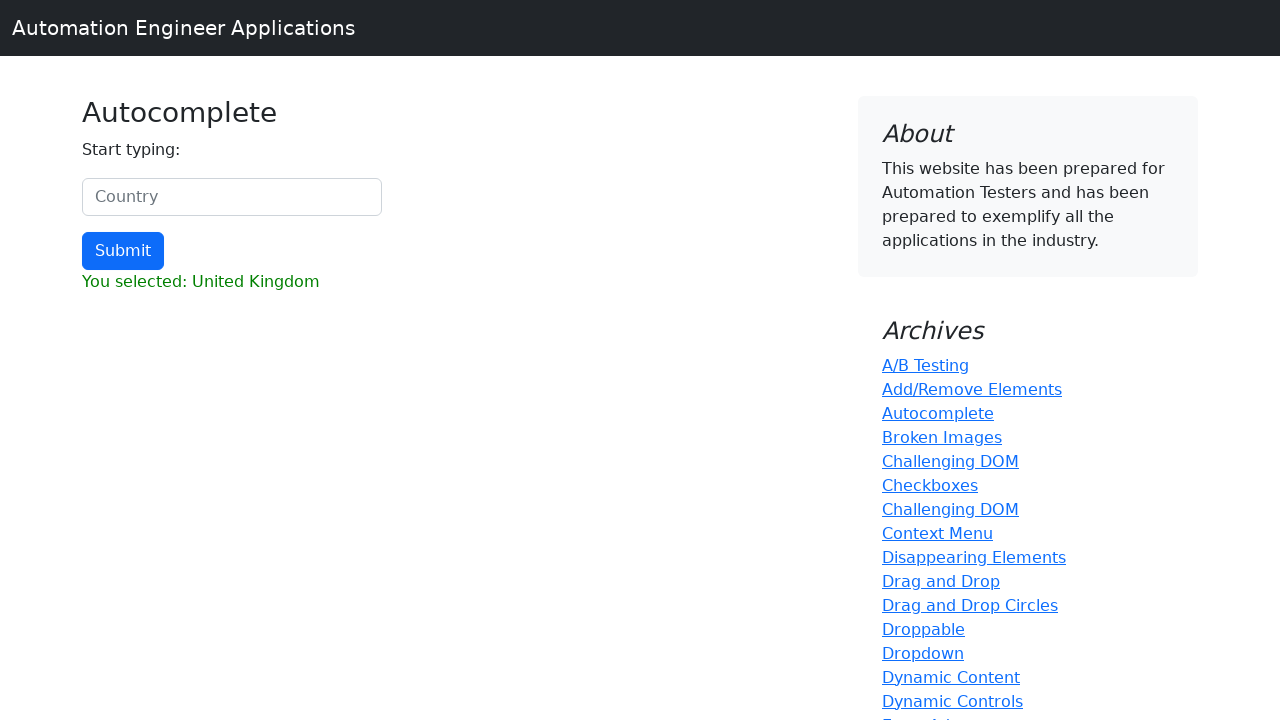

Result element appeared on the page
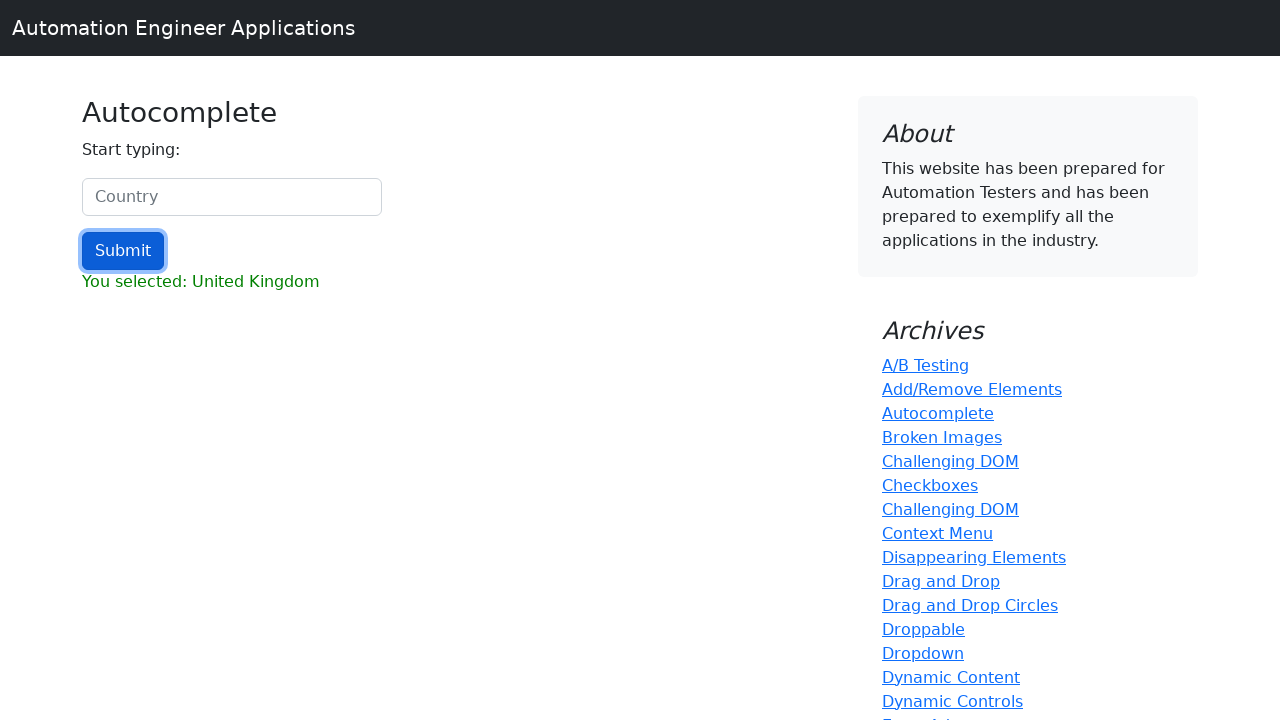

Retrieved result text content
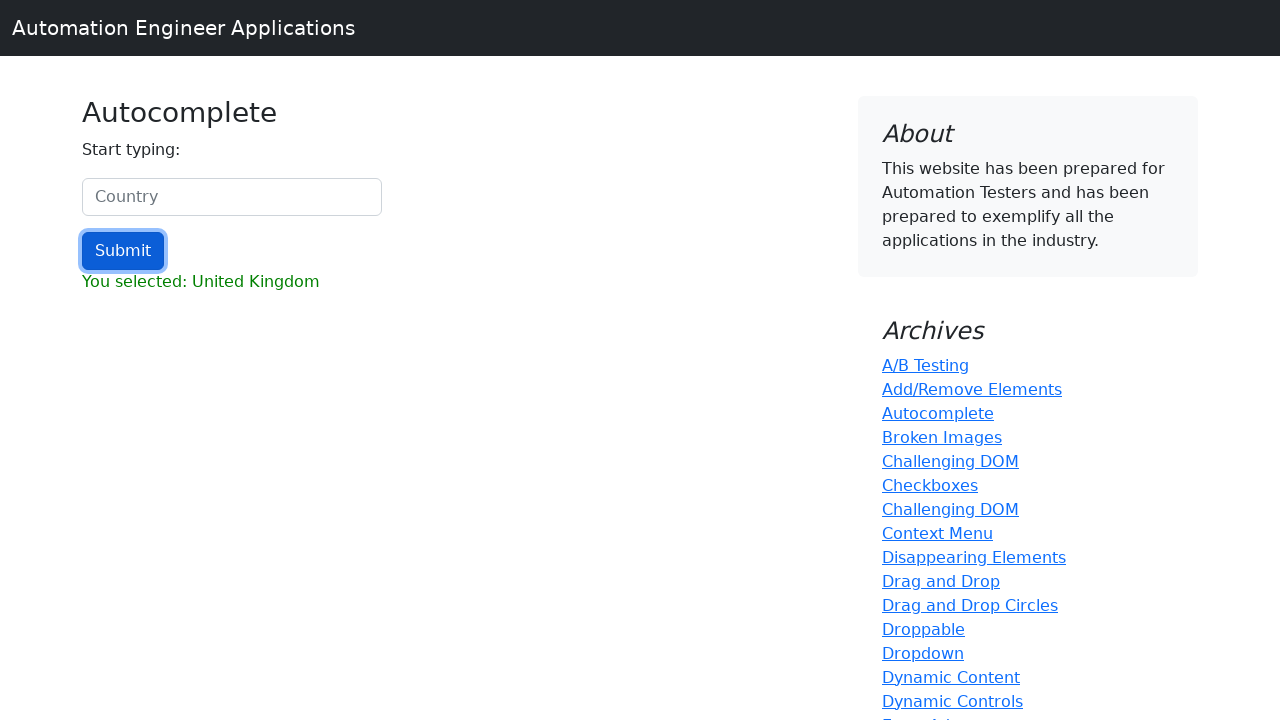

Verified that result contains 'United Kingdom'
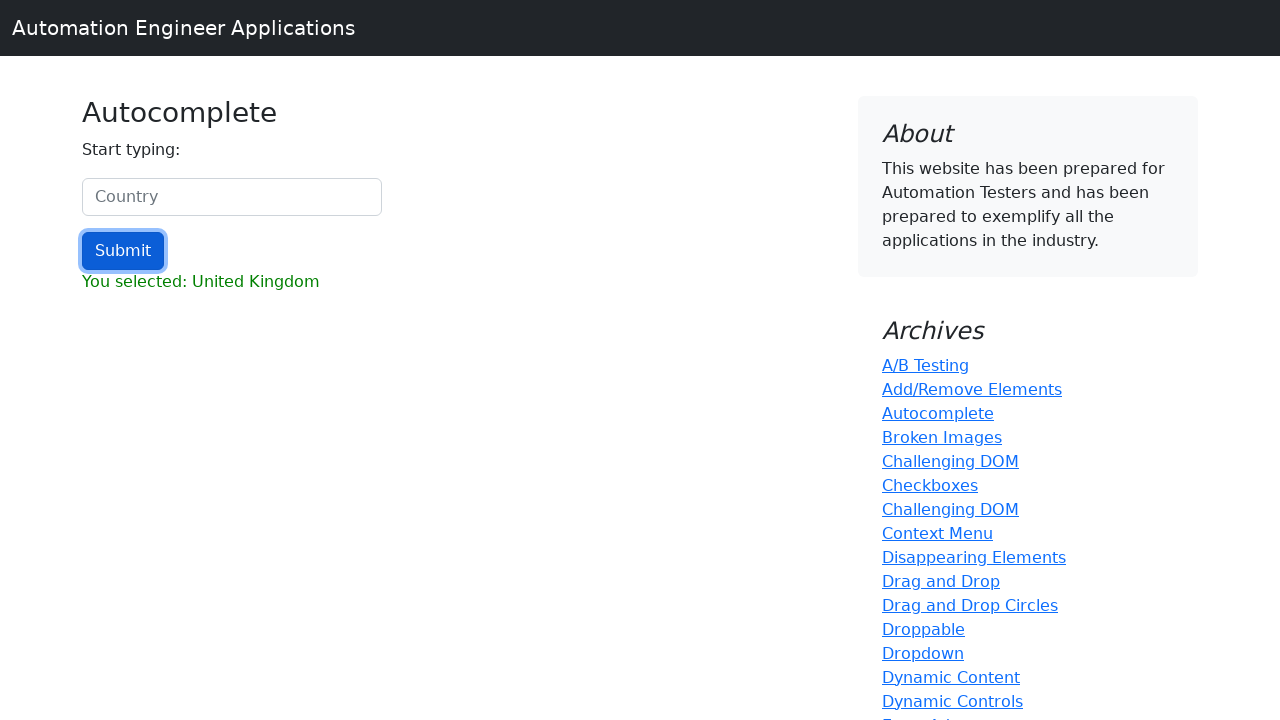

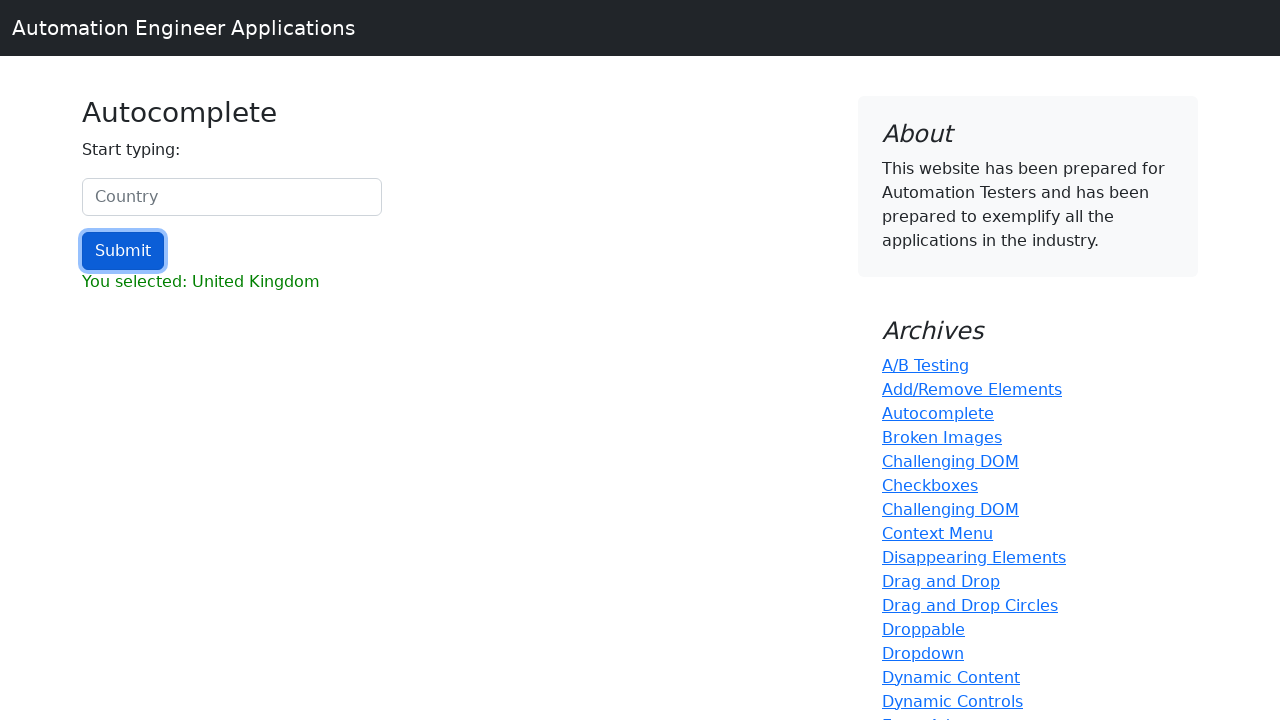